Navigates to W3Schools HTML tables tutorial page and verifies that the customers table is present with rows and columns of data.

Starting URL: https://www.w3schools.com/html/html_tables.asp

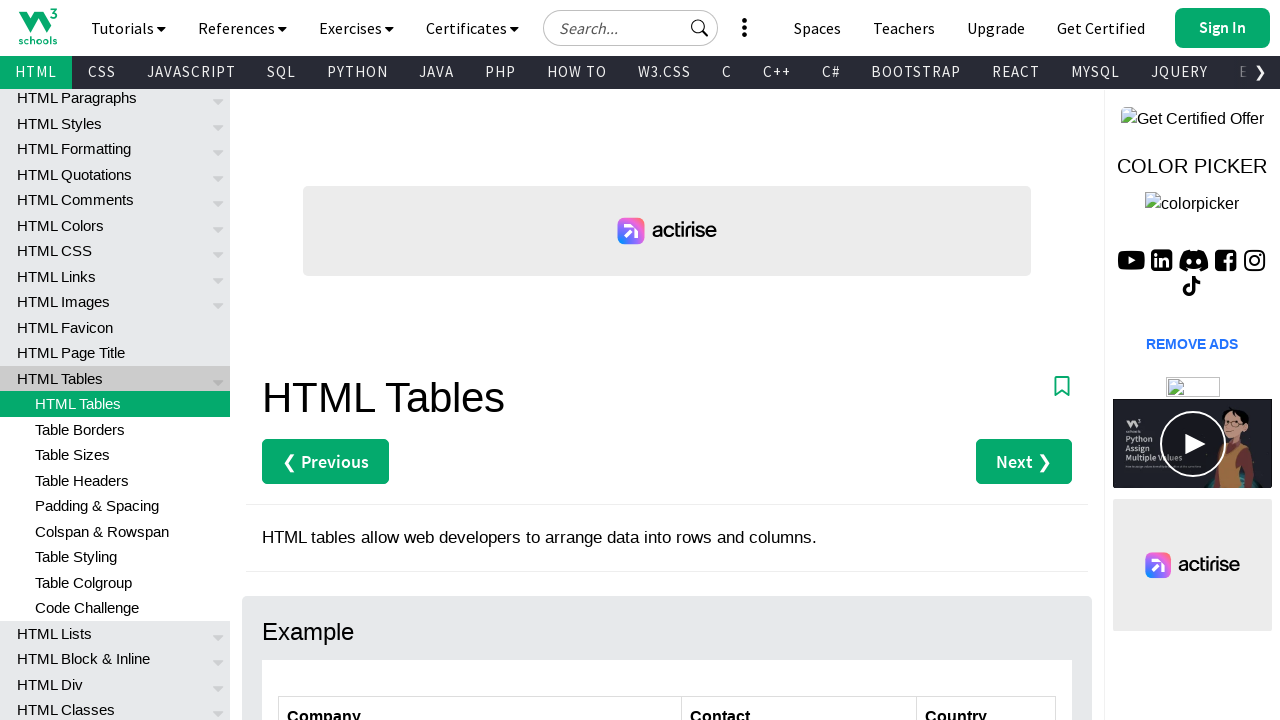

Navigated to W3Schools HTML tables tutorial page
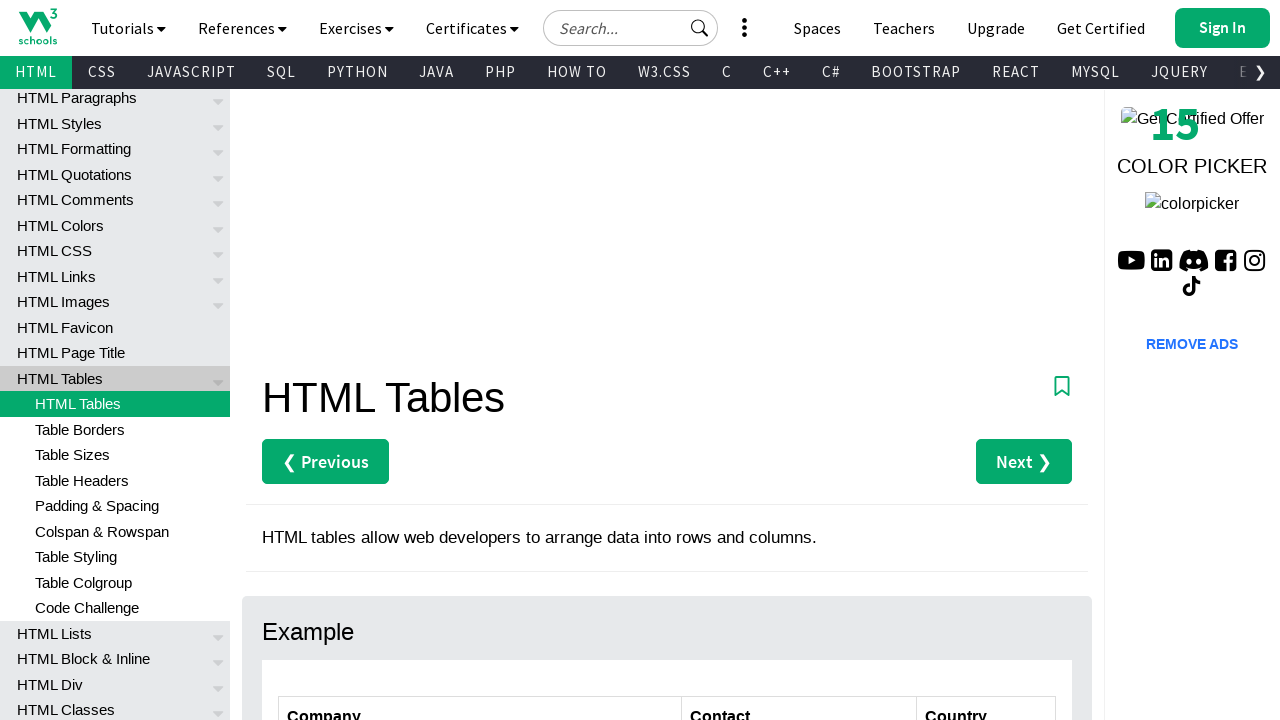

Customers table is visible on the page
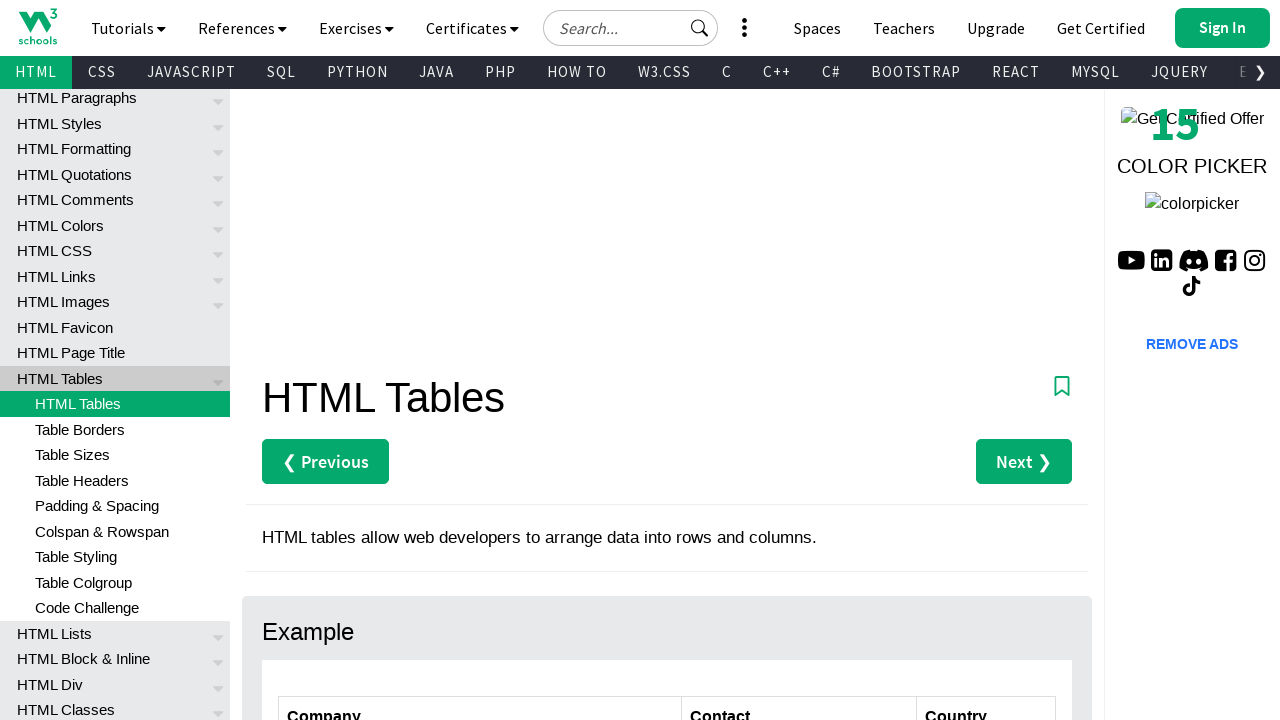

Customers table contains rows of data
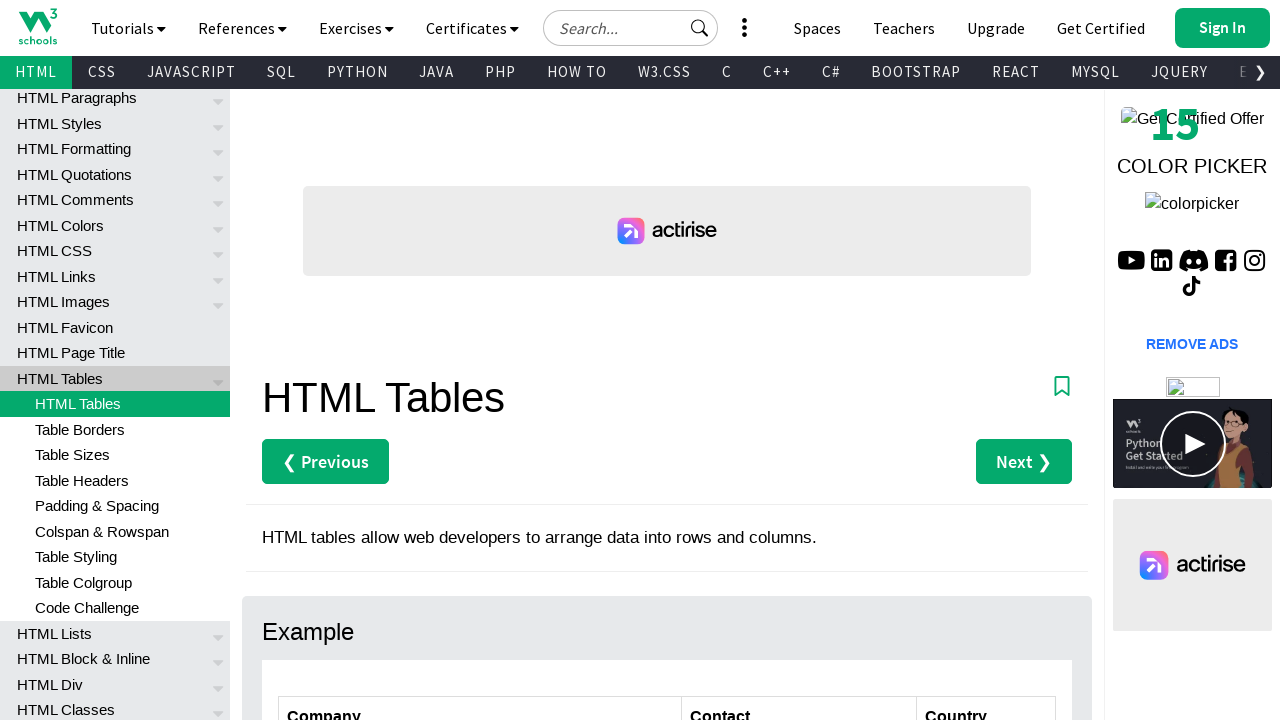

Customers table contains data columns
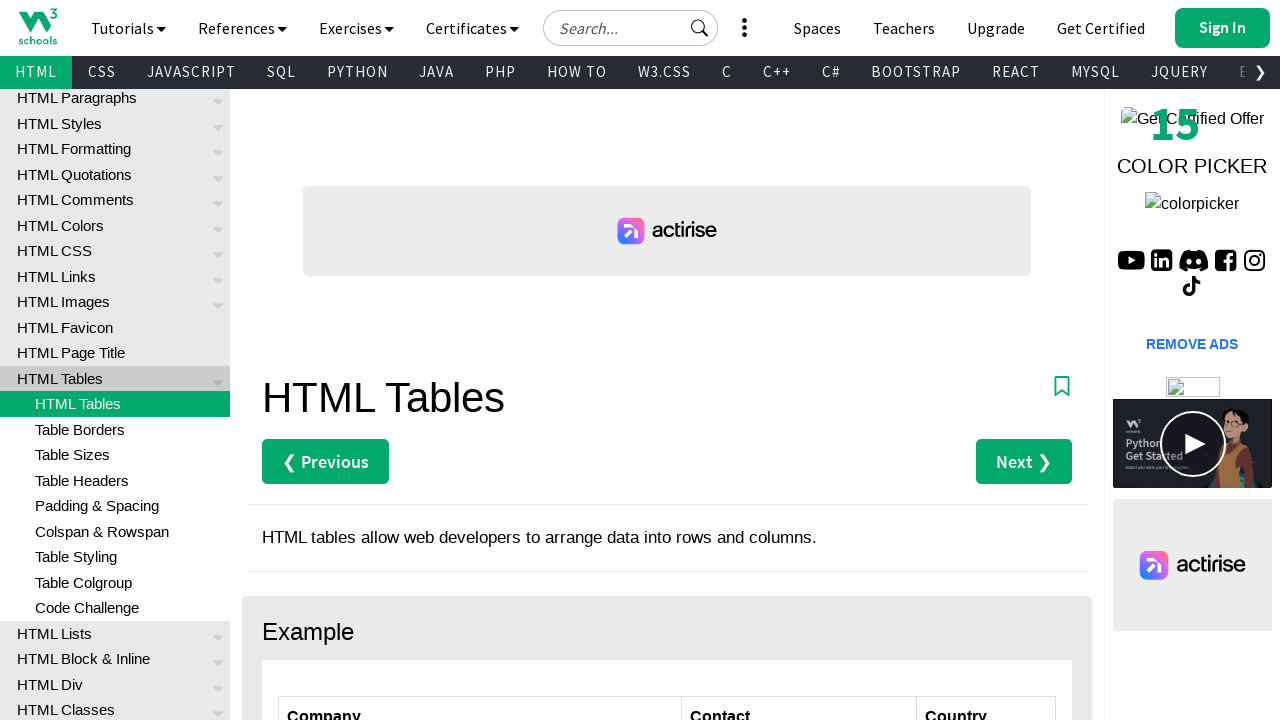

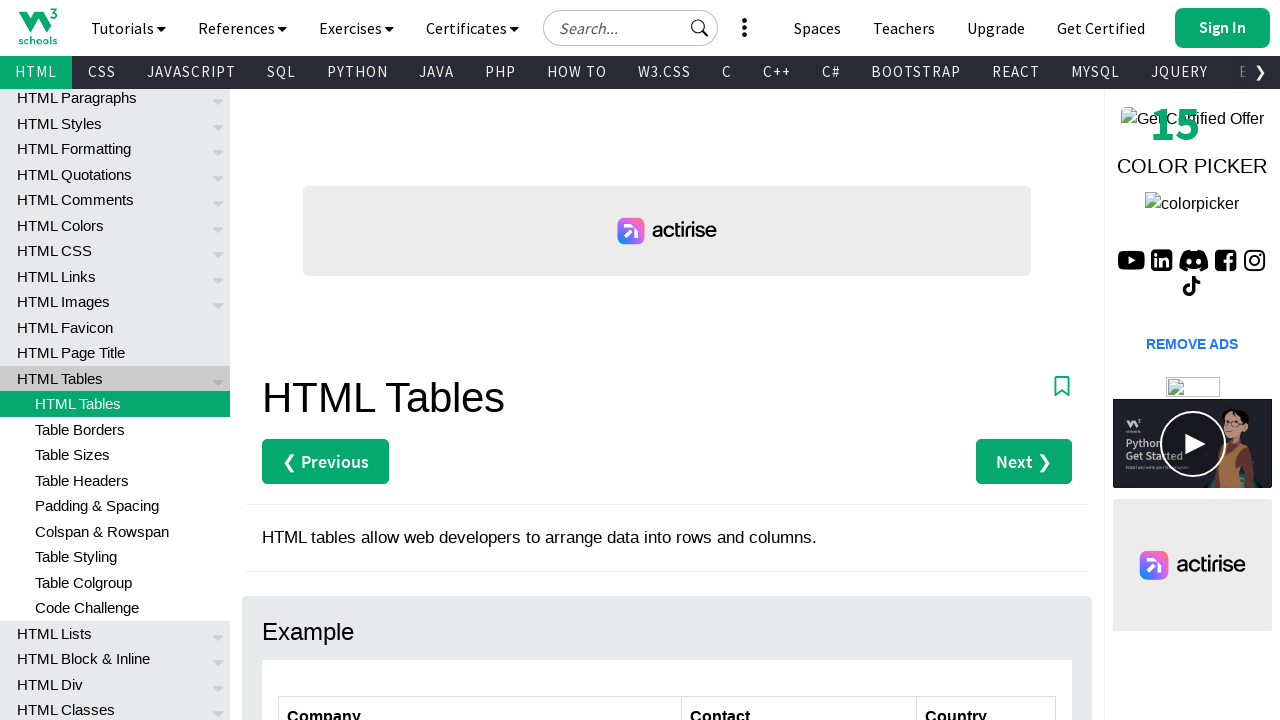